Tests double-click functionality on W3Schools demo page by double-clicking text and verifying the style attribute changes to include red color

Starting URL: https://www.w3schools.com/tags/tryit.asp?filename=tryhtml5_ev_ondblclick2

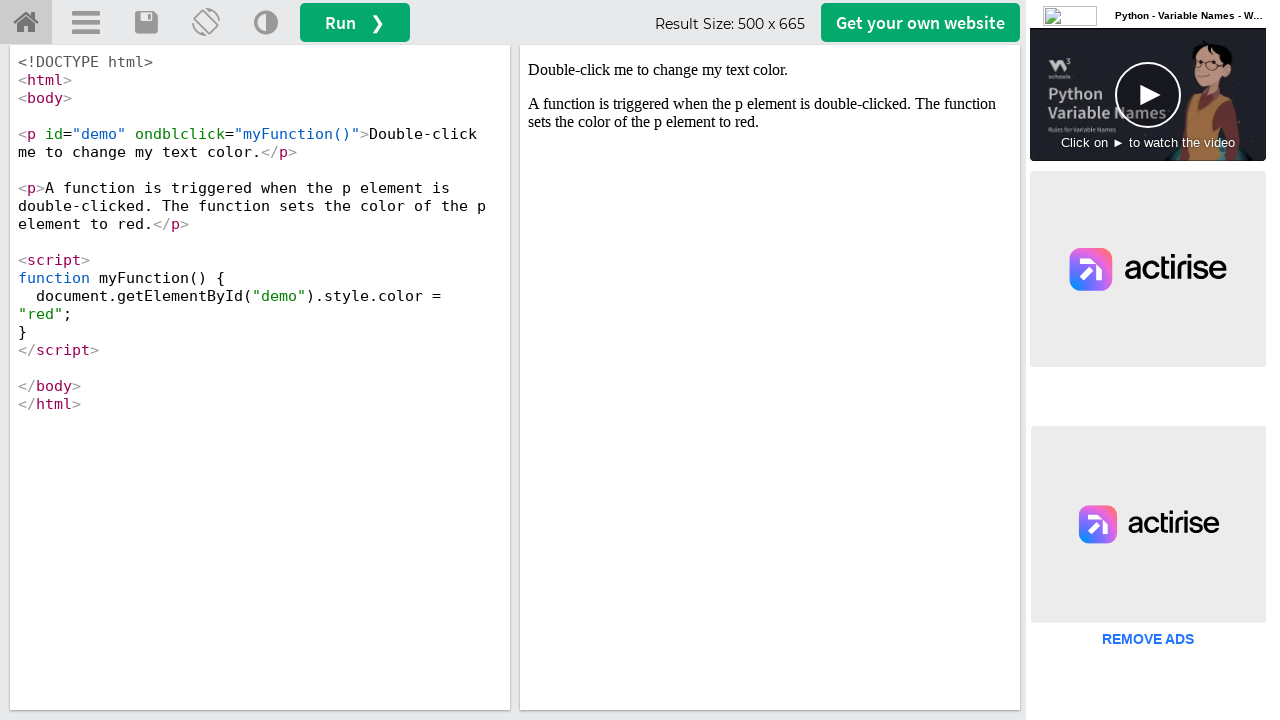

Located iframe containing the demo
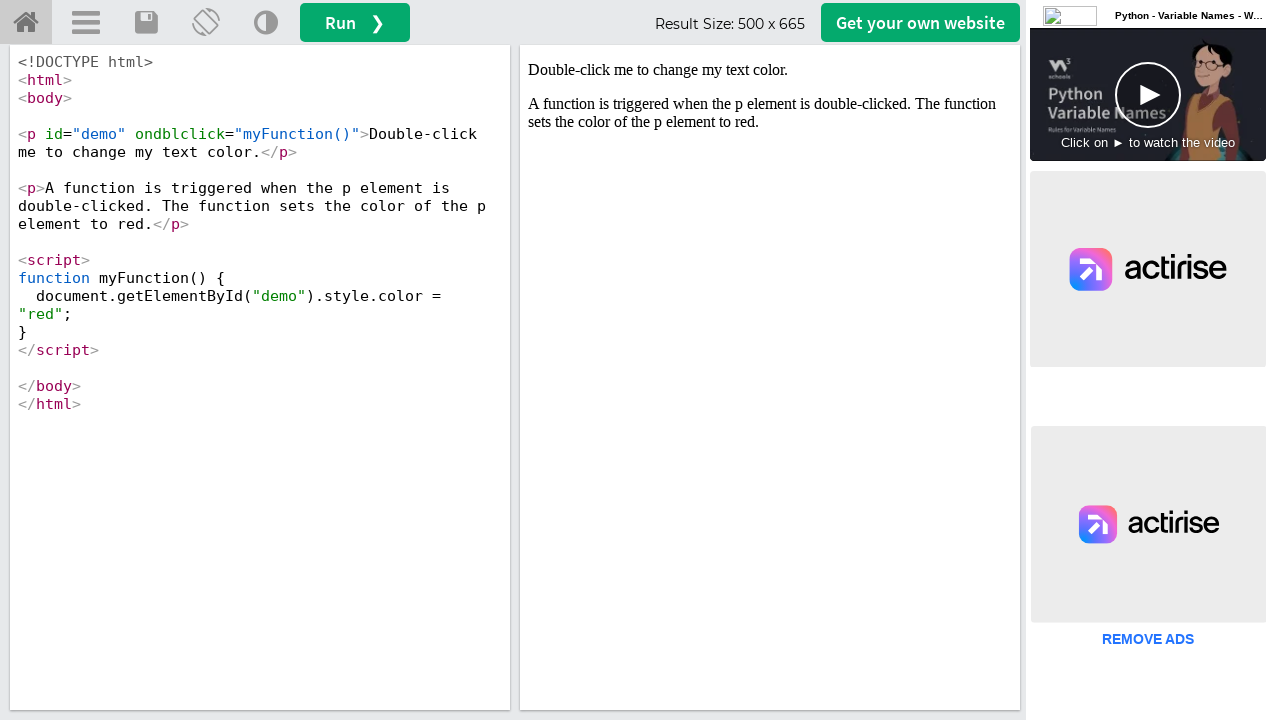

Double-clicked on 'Double-click me to change my text color.' element at (770, 70) on iframe#iframeResult >> nth=0 >> internal:control=enter-frame >> text=Double-clic
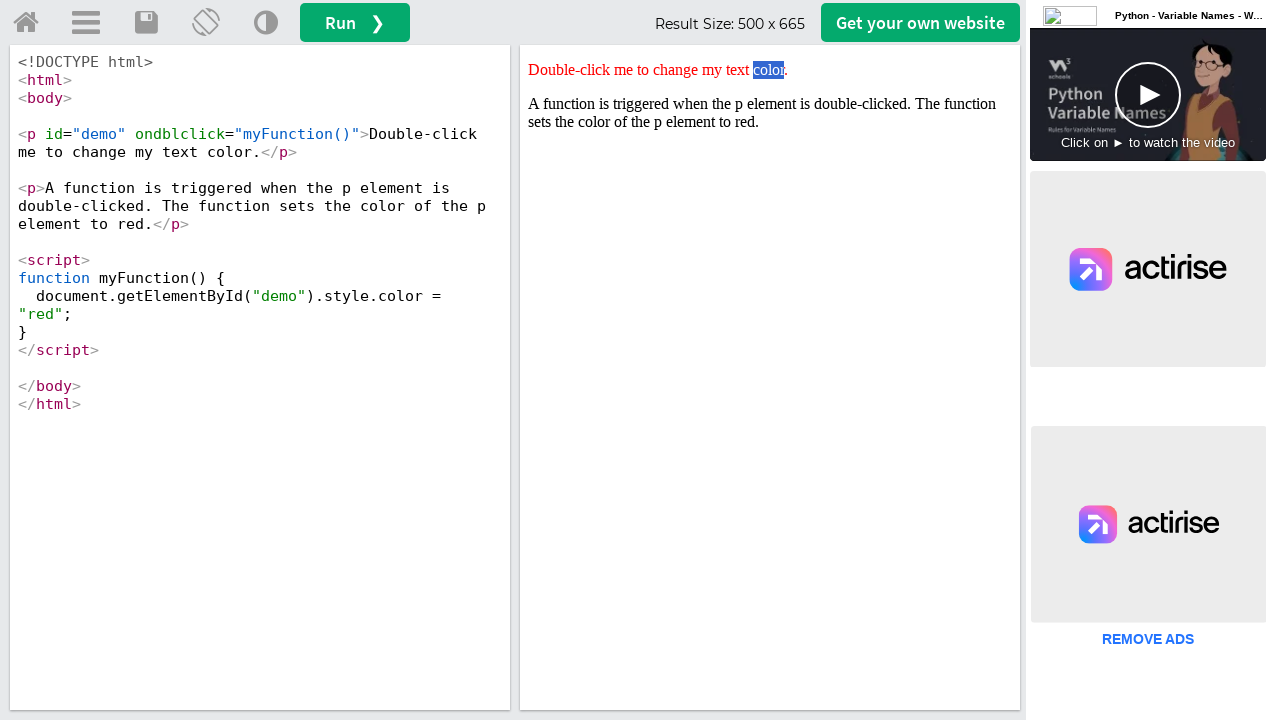

Located text element to verify style change
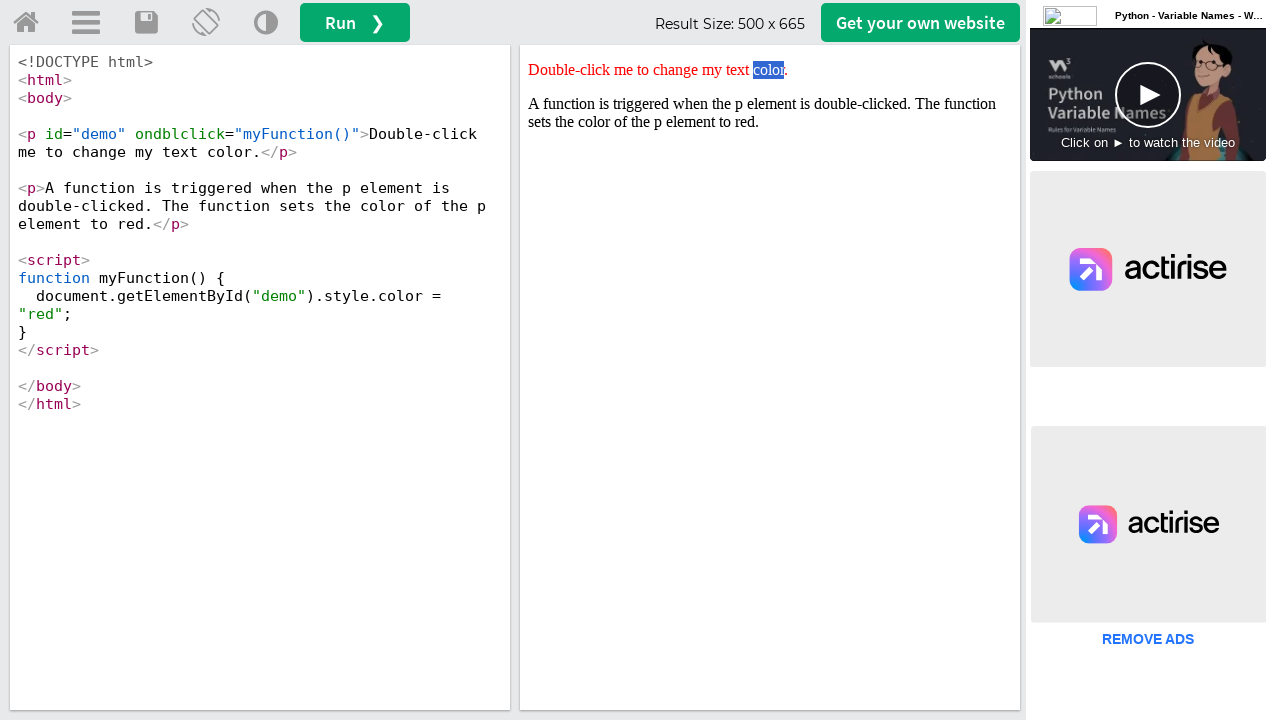

Retrieved style attribute value: color: red;
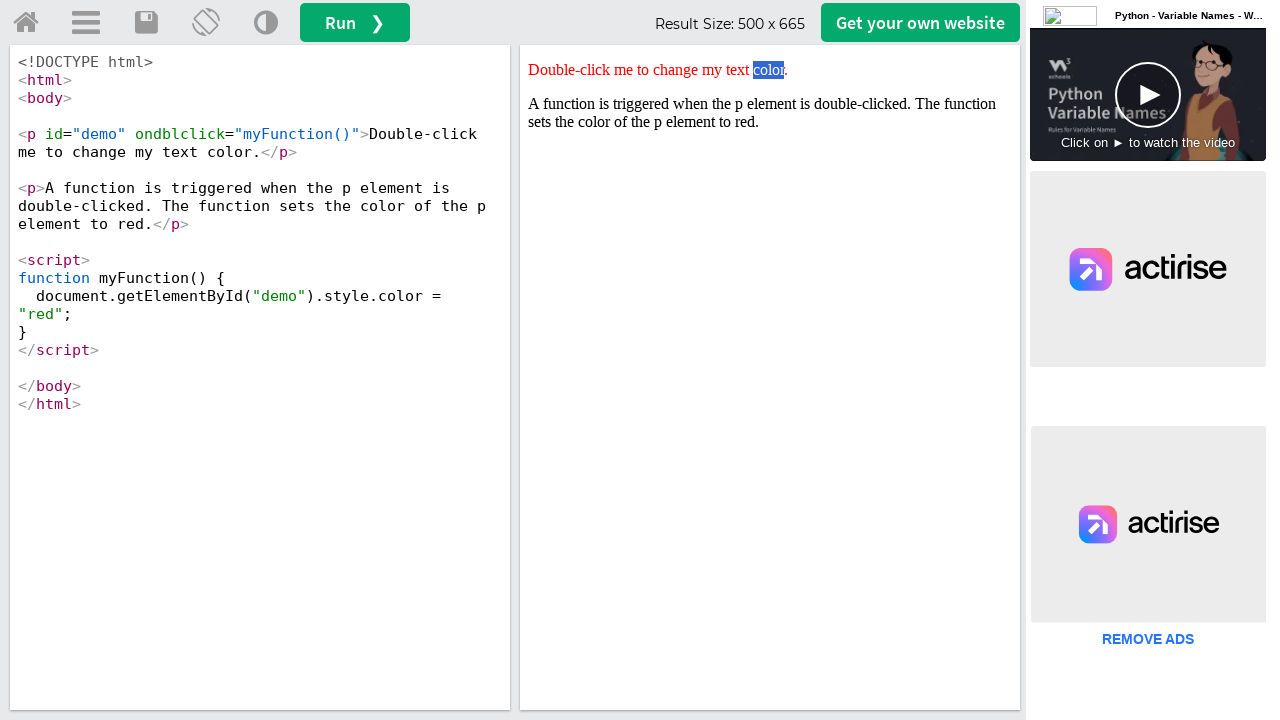

Verified that 'red' is present in the style attribute
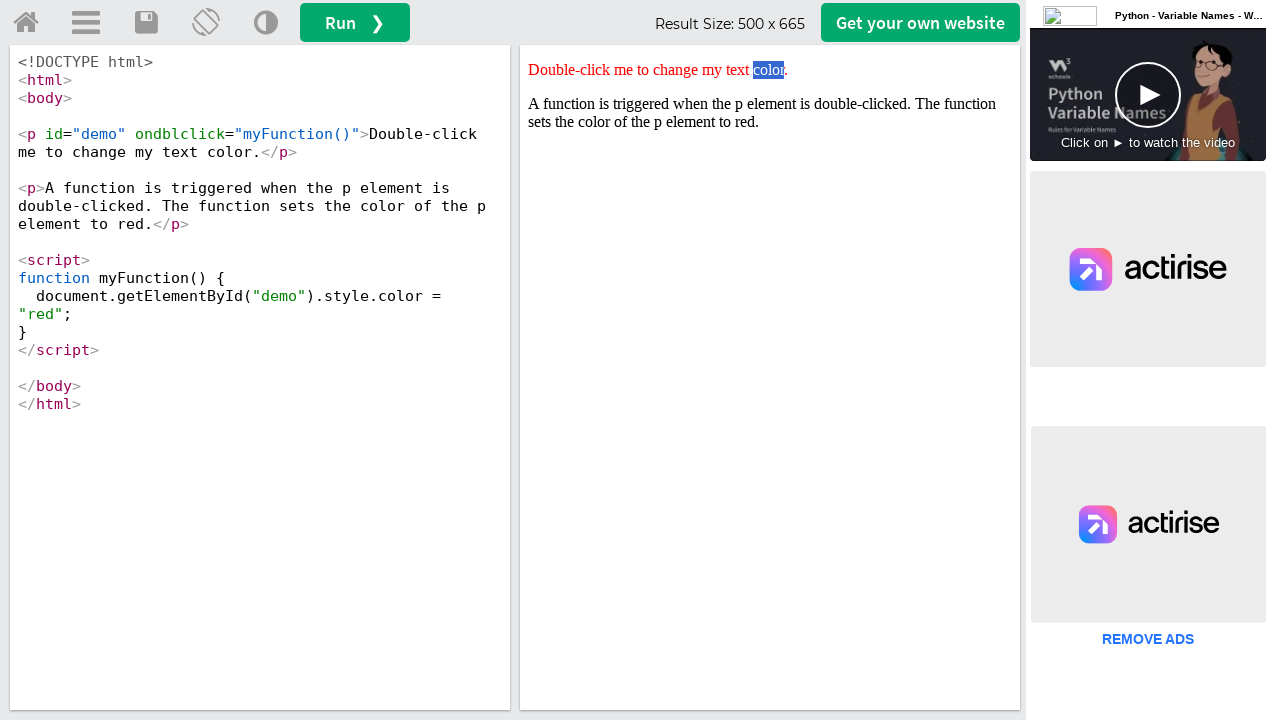

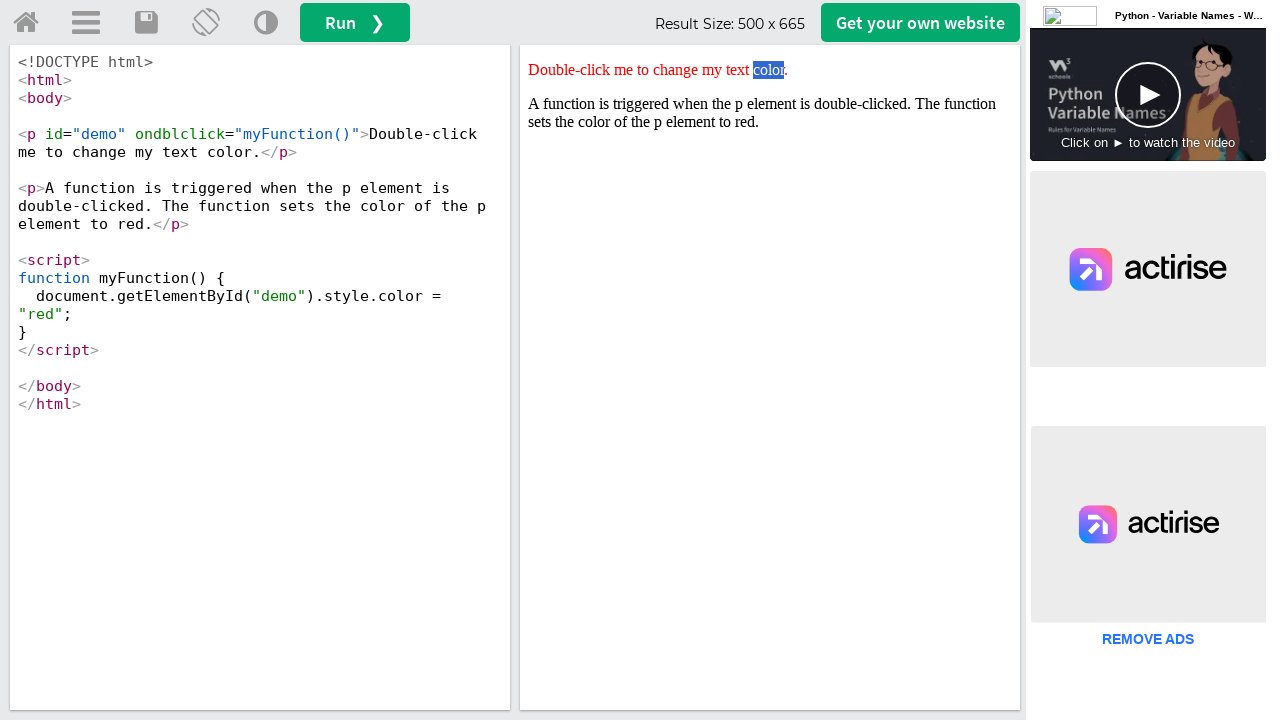